Tests handling of JavaScript confirm dialog by accepting the confirmation and verifying the result

Starting URL: http://www.w3schools.com/js/tryit.asp?filename=tryjs_confirm

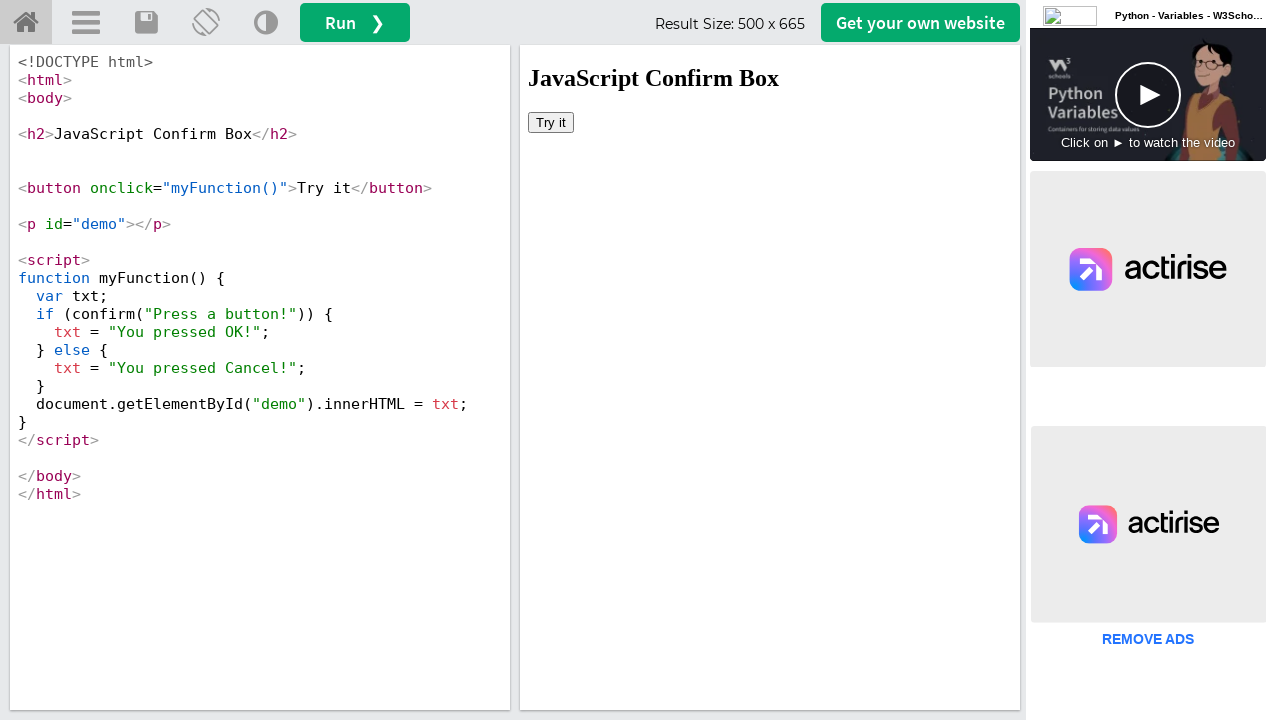

Set up dialog handler to accept confirmation
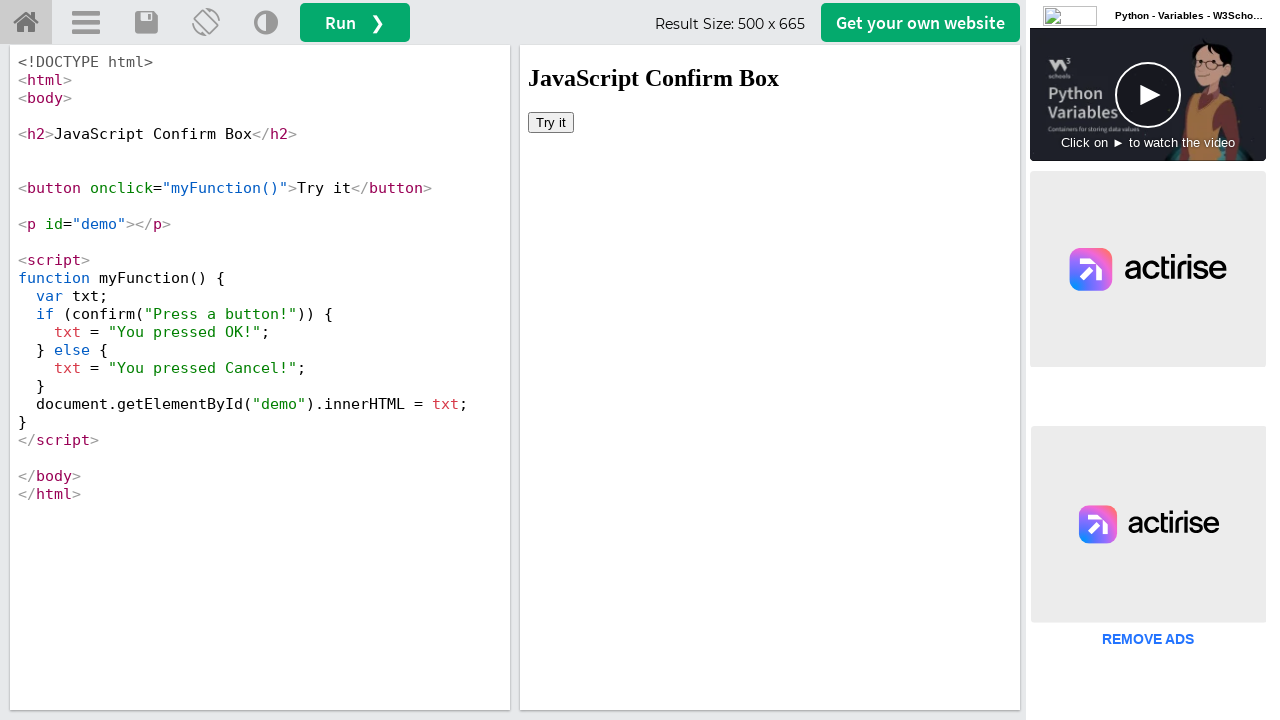

Clicked button to trigger confirm dialog within iframe at (551, 122) on #iframeResult >> internal:control=enter-frame >> button
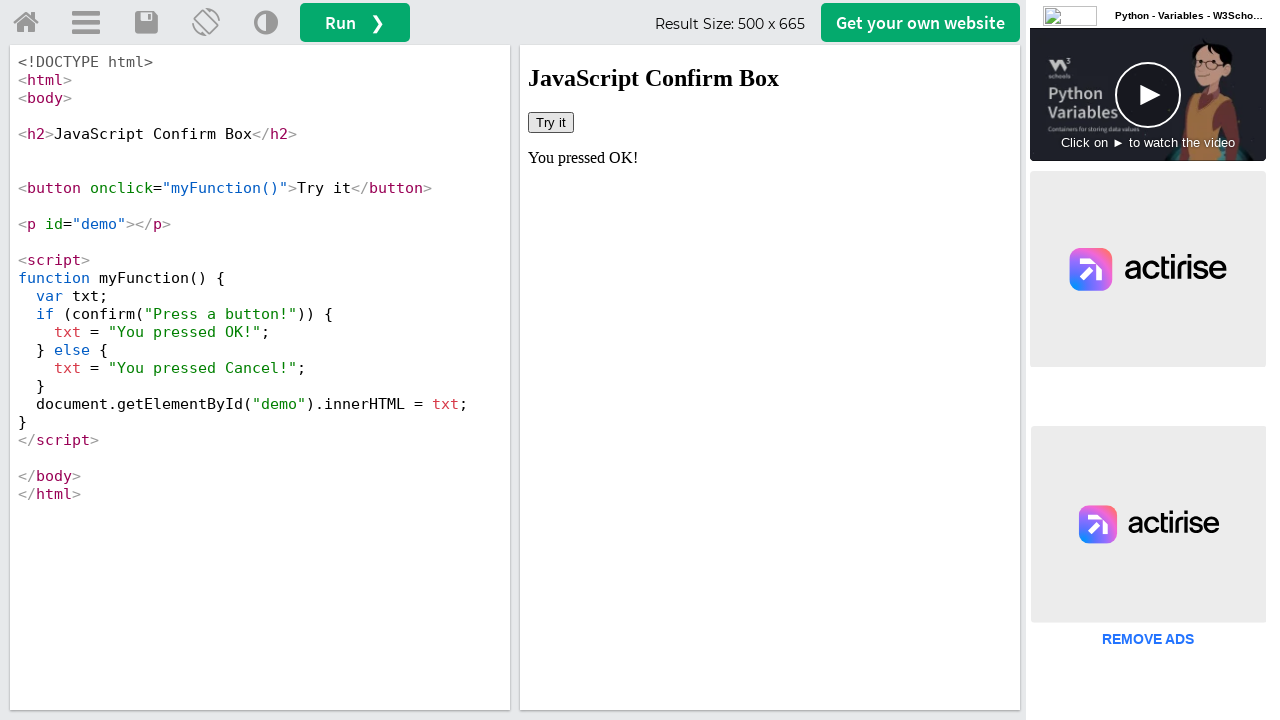

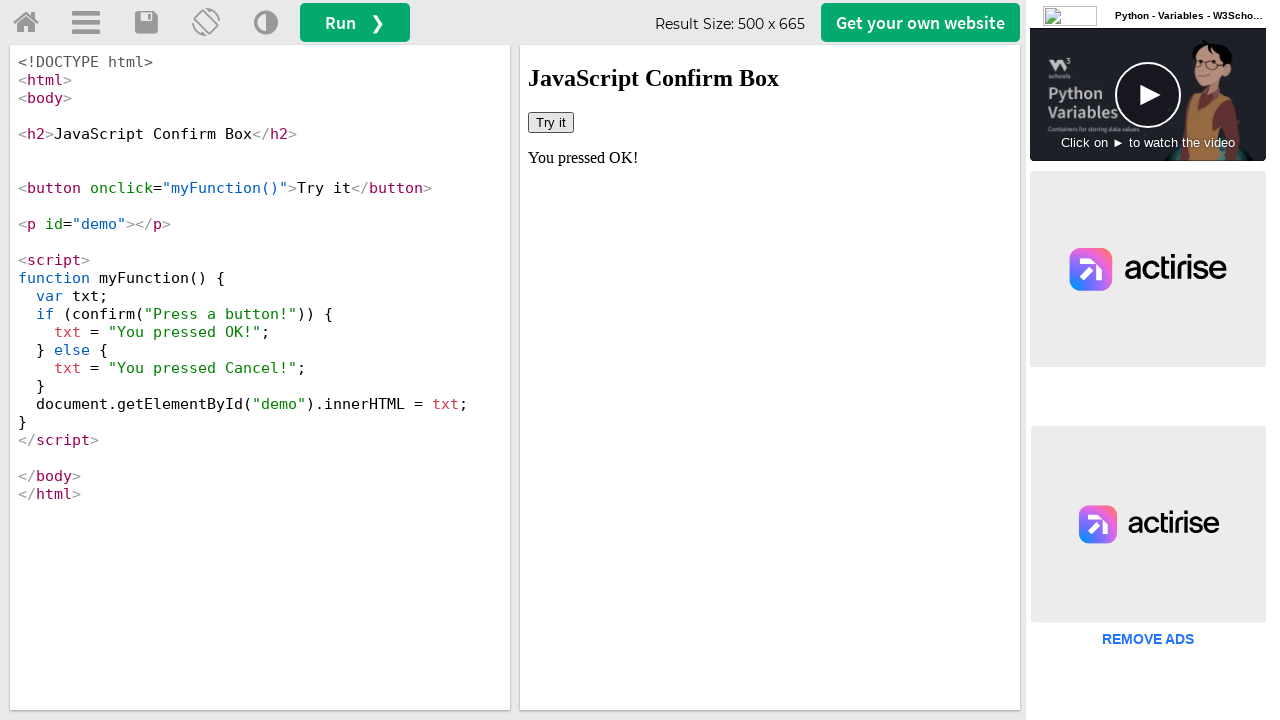